Navigates to the AngularJS website, waits for Angular to load, and verifies that specific text is present on the page

Starting URL: https://angularjs.org/

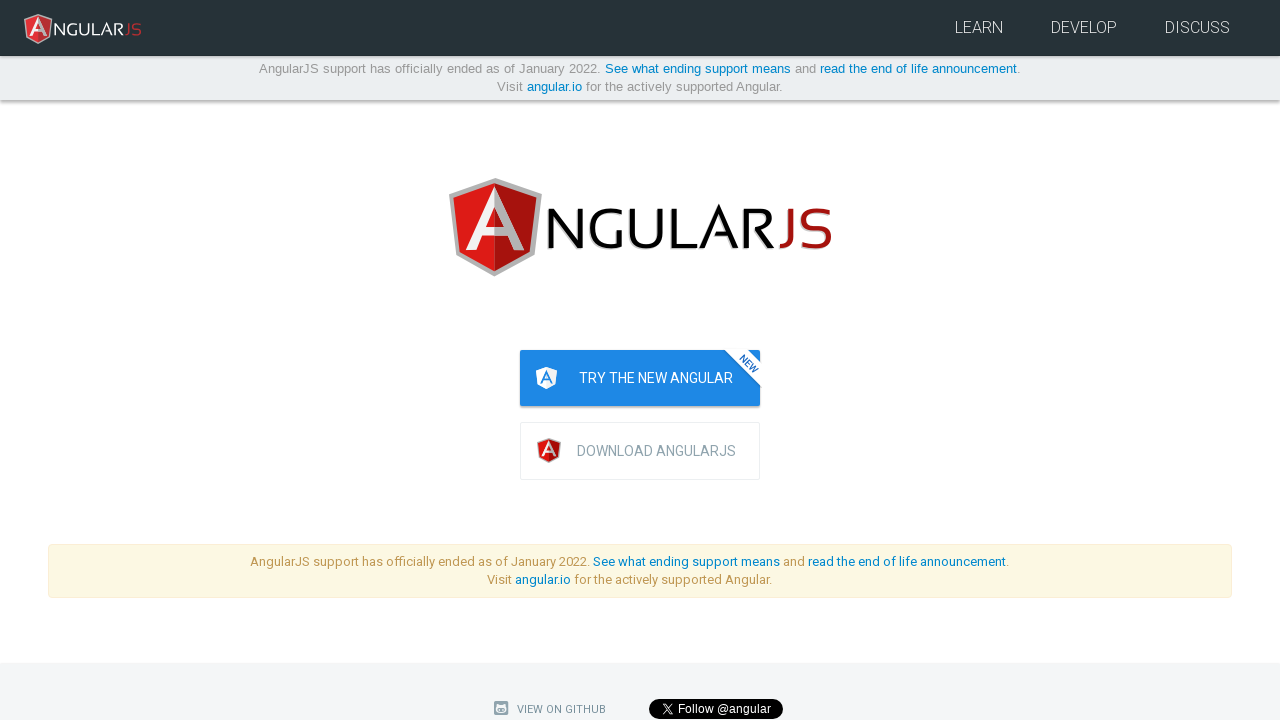

Navigated to AngularJS website
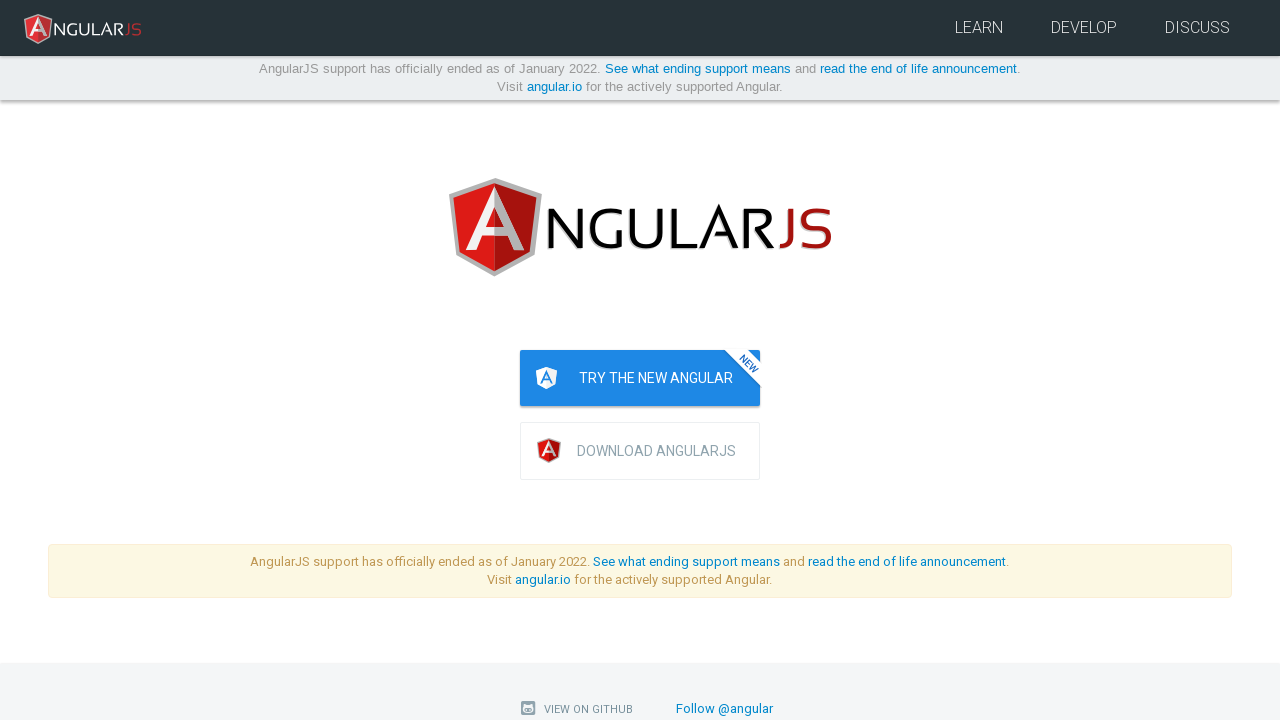

Waited for page to reach network idle state
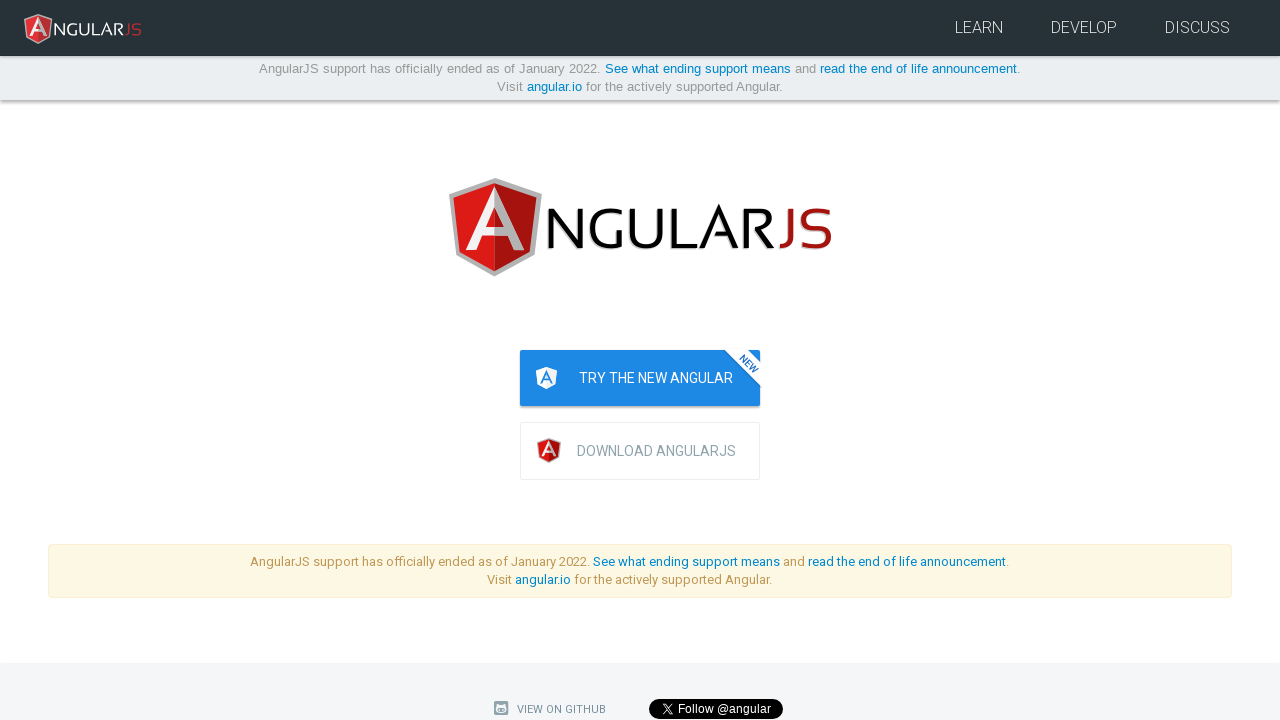

Verified that 'Why AngularJS?' text is present on the page
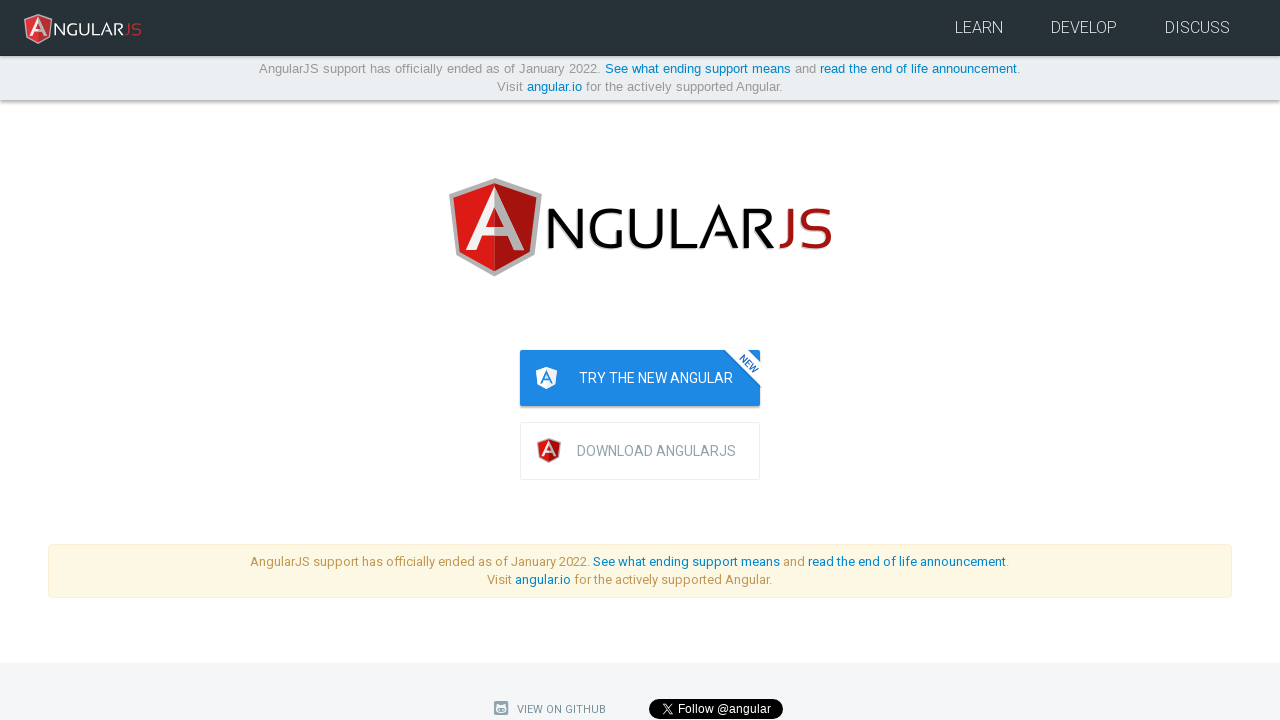

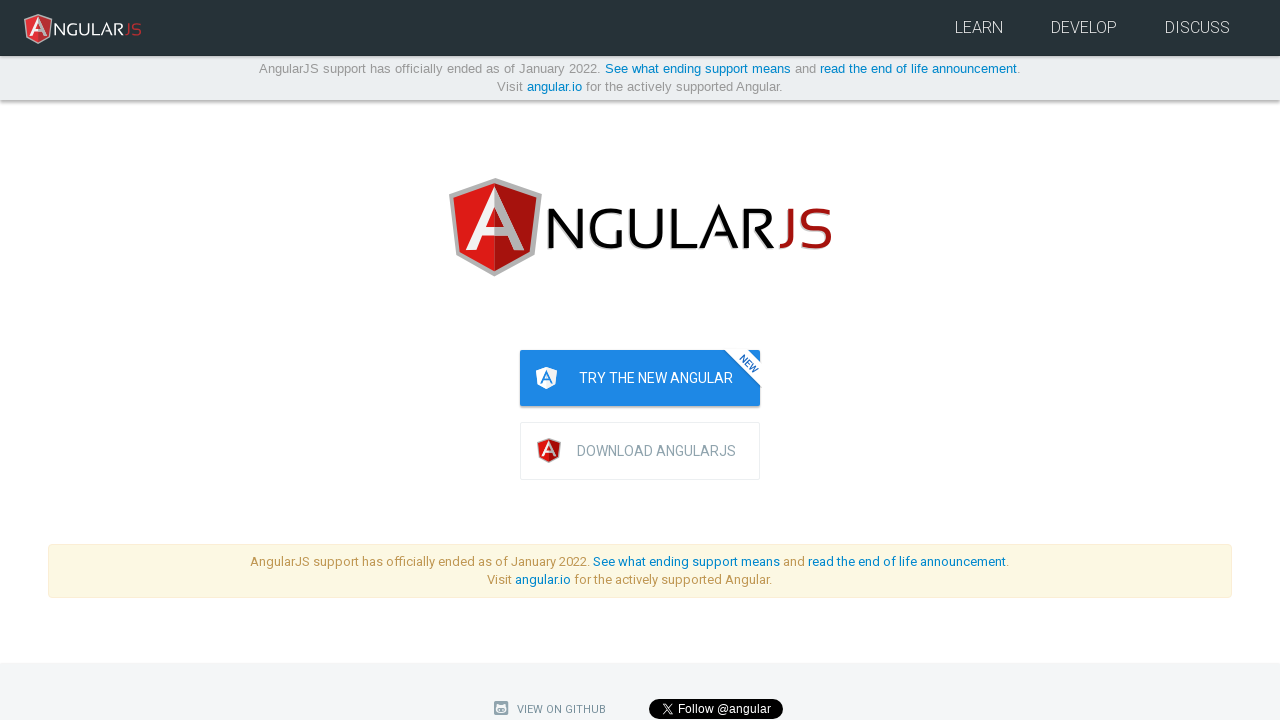